Tests JavaScript prompt alert handling by clicking a button that triggers a prompt, entering text into the prompt, and accepting it.

Starting URL: https://the-internet.herokuapp.com/javascript_alerts

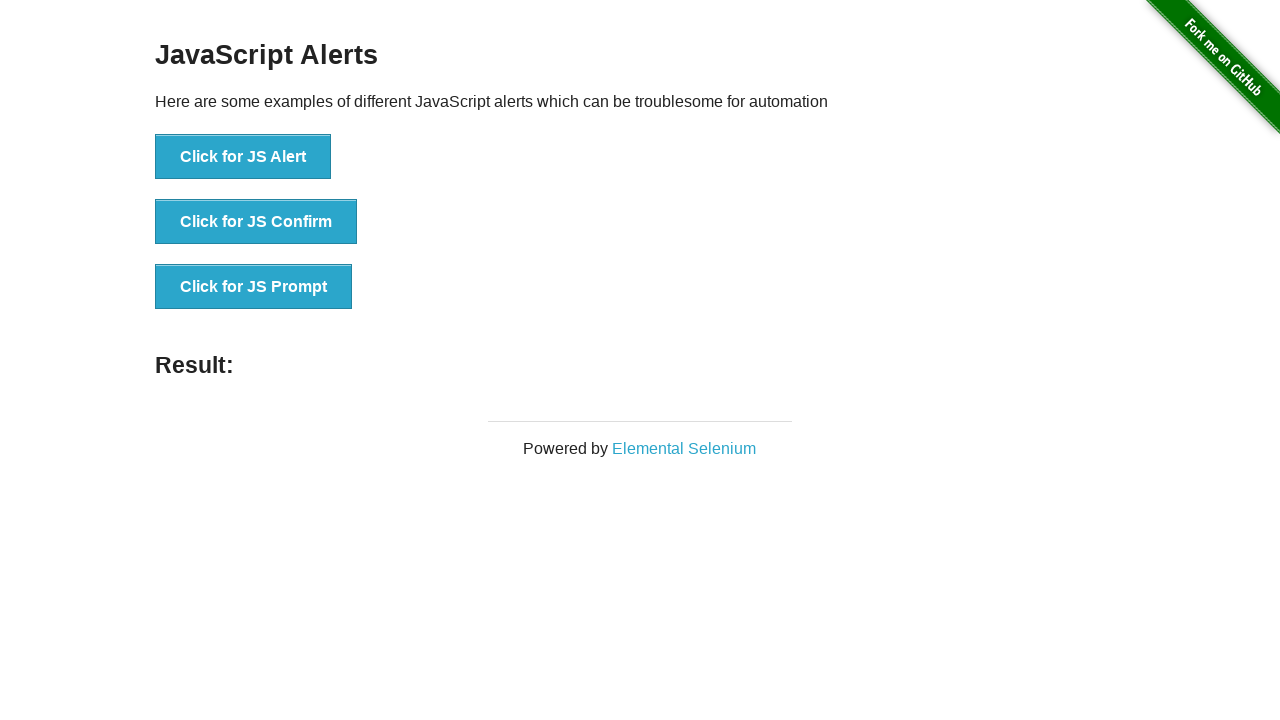

Set up dialog handler to accept prompt with text 'rahul'
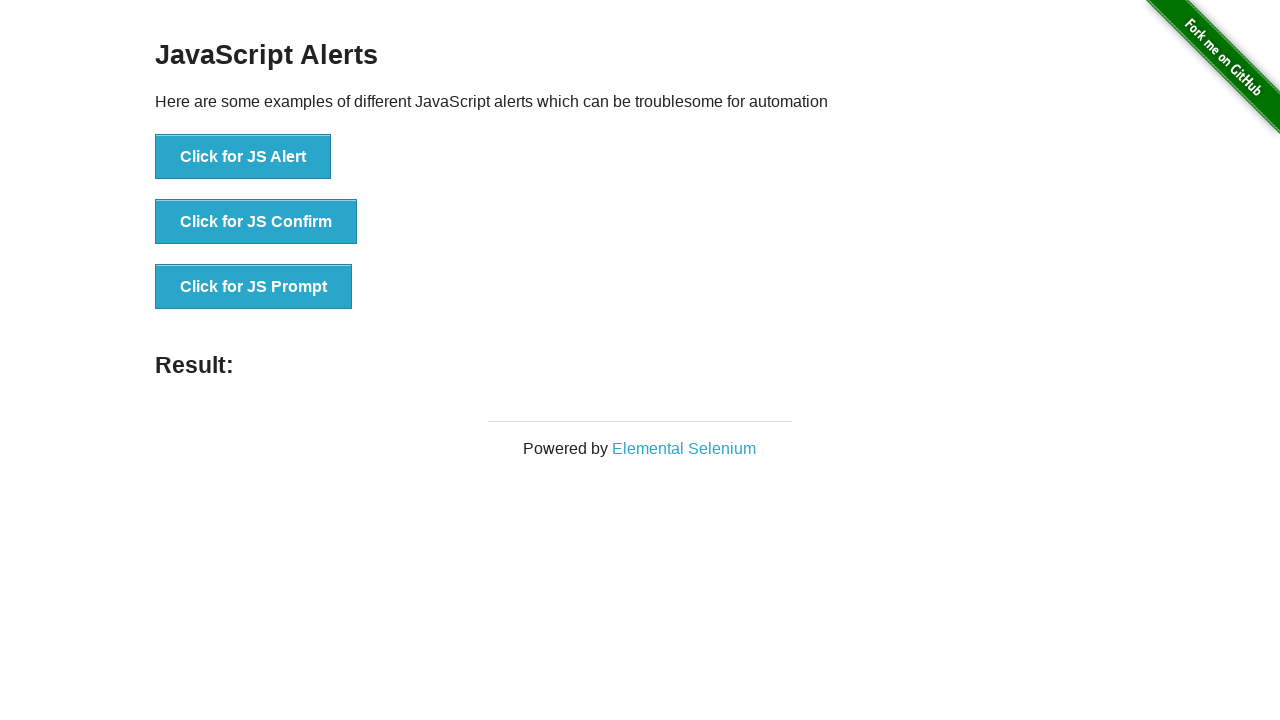

Clicked button to trigger JavaScript prompt alert at (254, 287) on button[onclick='jsPrompt()']
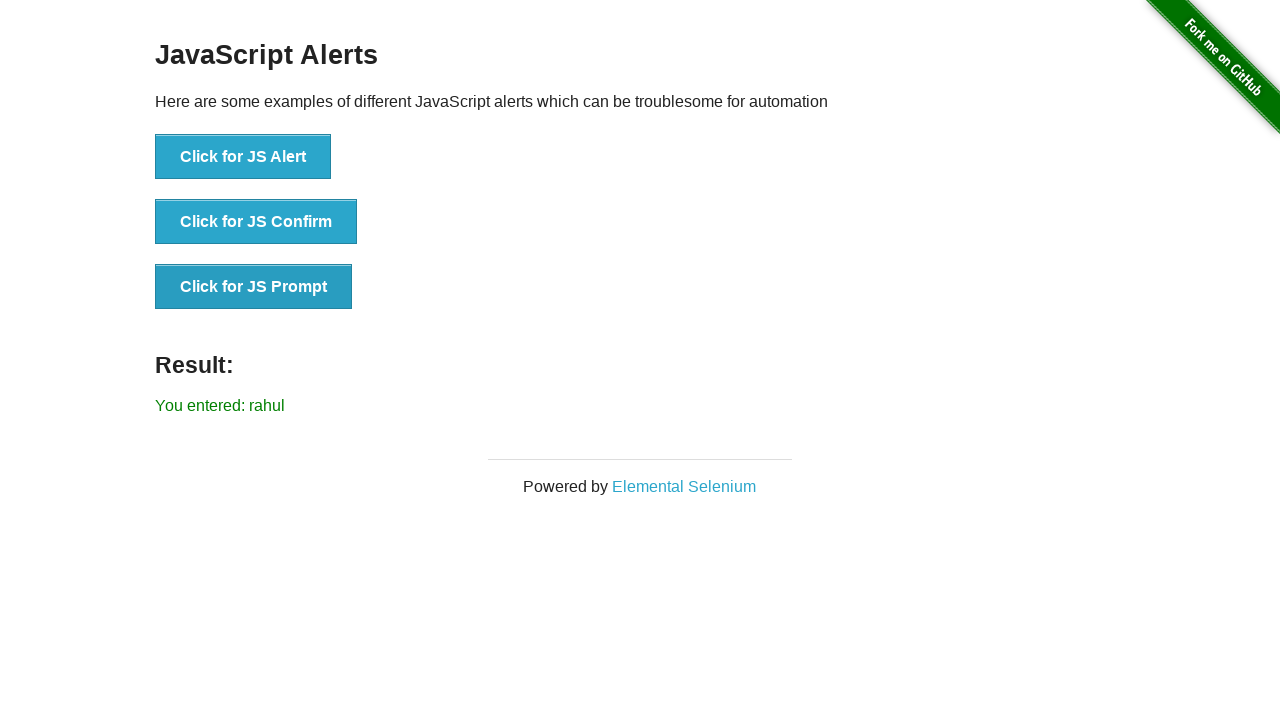

Result element loaded, confirming prompt was accepted
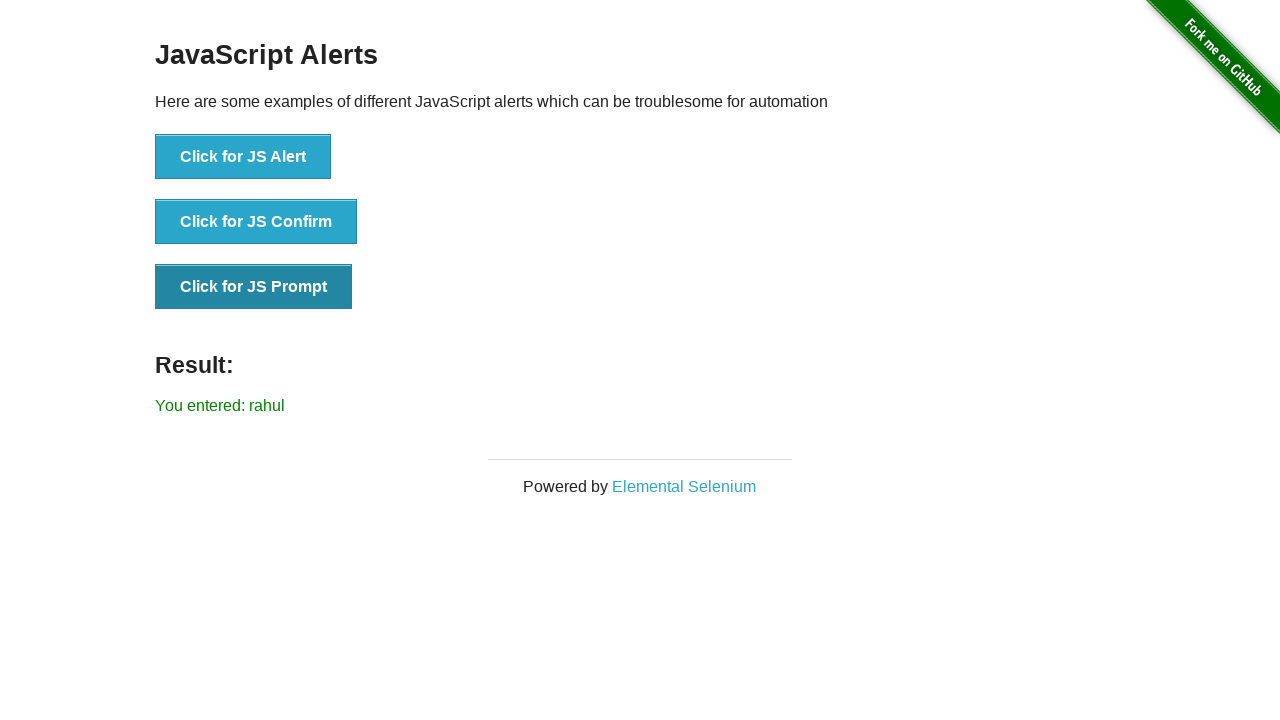

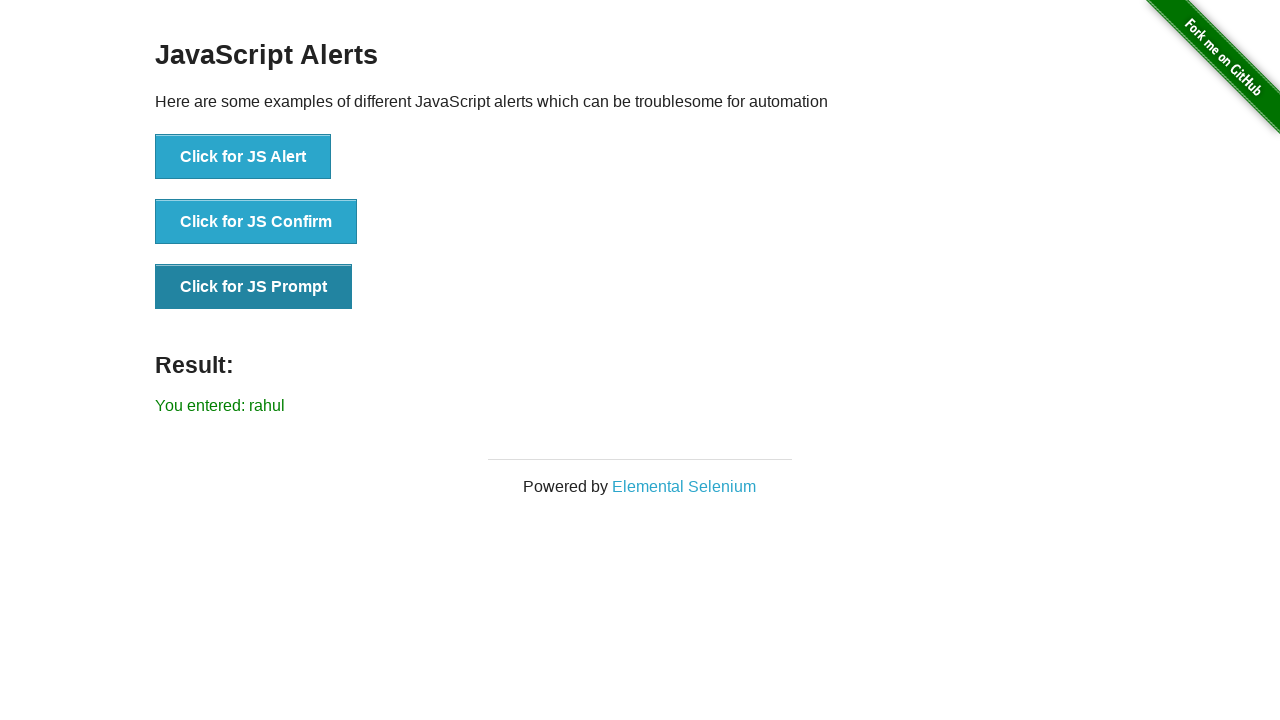